Navigates to the GeeksforGeeks homepage and waits for the page to load. The original script demonstrated timeout handling, but the core action is simply visiting the page.

Starting URL: https://www.geeksforgeeks.org/

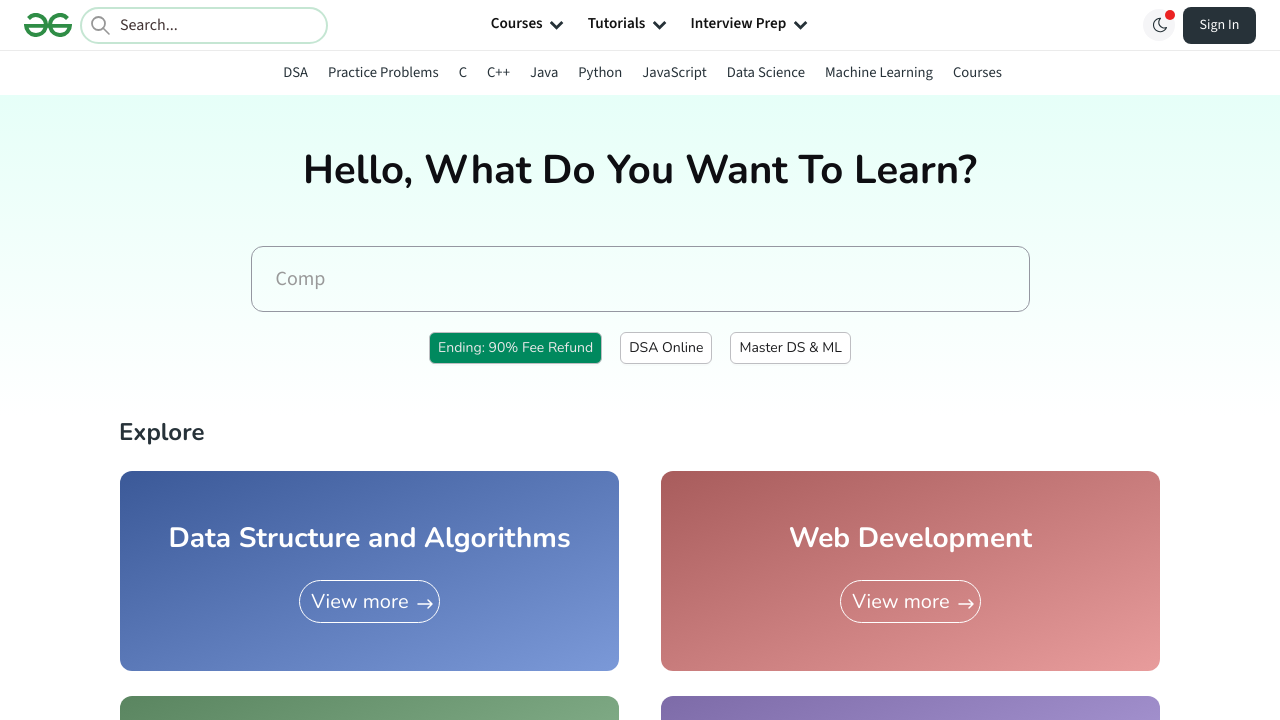

GeeksforGeeks homepage loaded and DOM content rendered
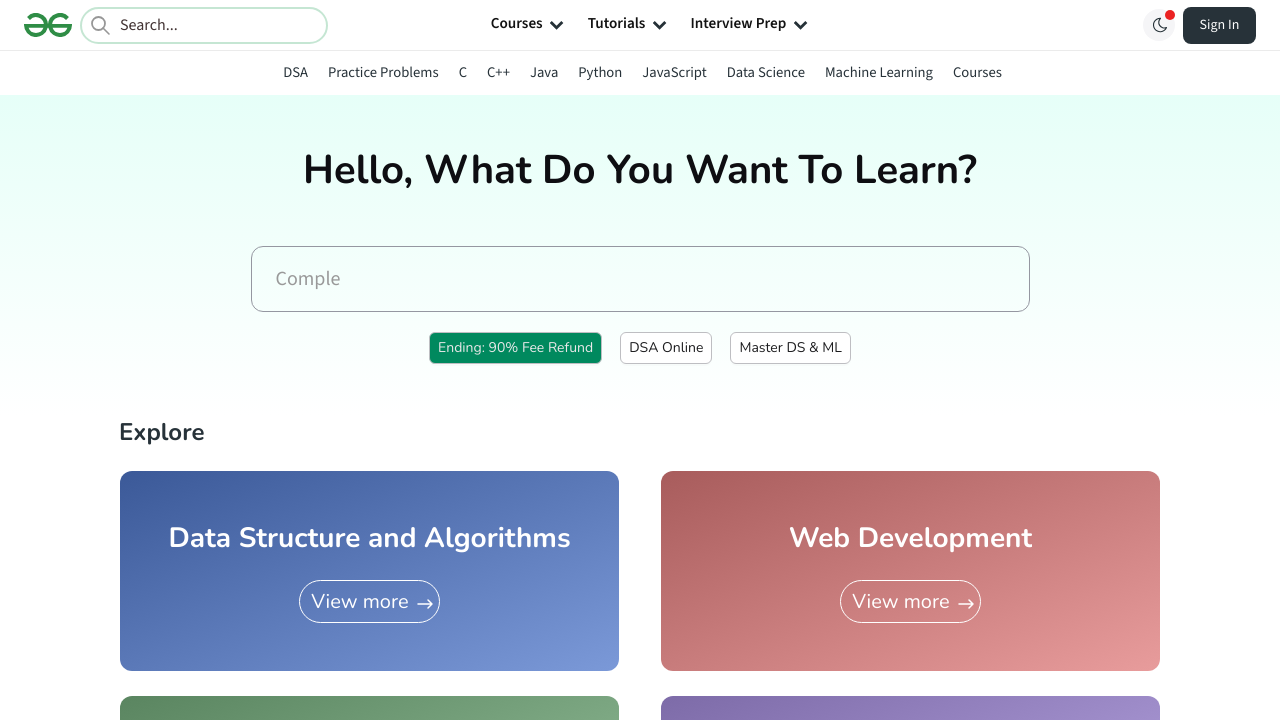

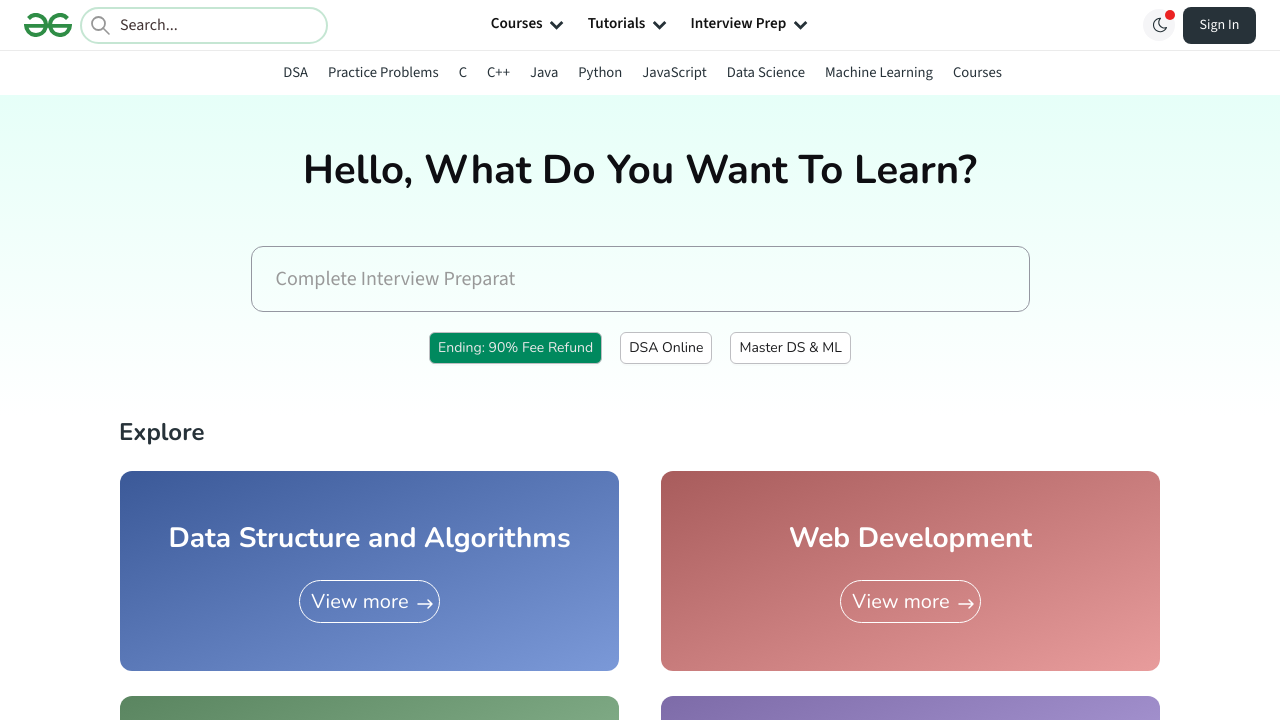